Simple navigation test that loads the Tesla homepage and verifies the page loads successfully.

Starting URL: https://tesla.com

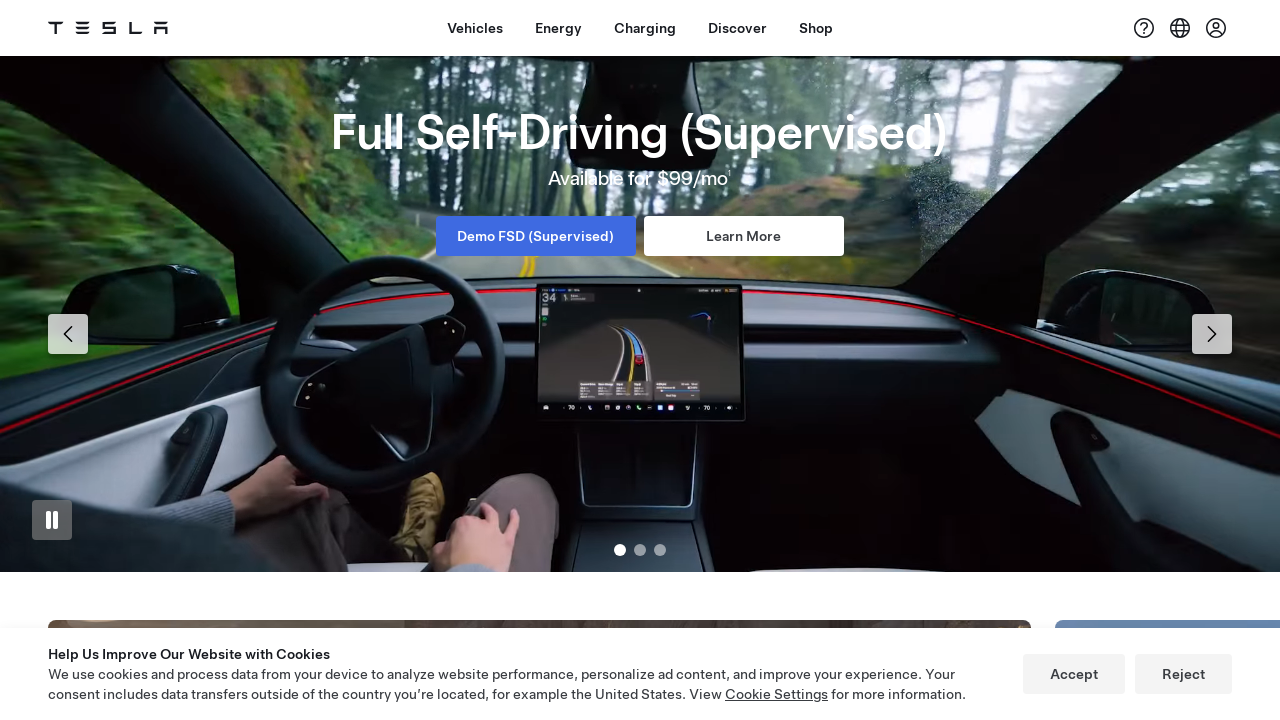

Tesla homepage loaded successfully (domcontentloaded state)
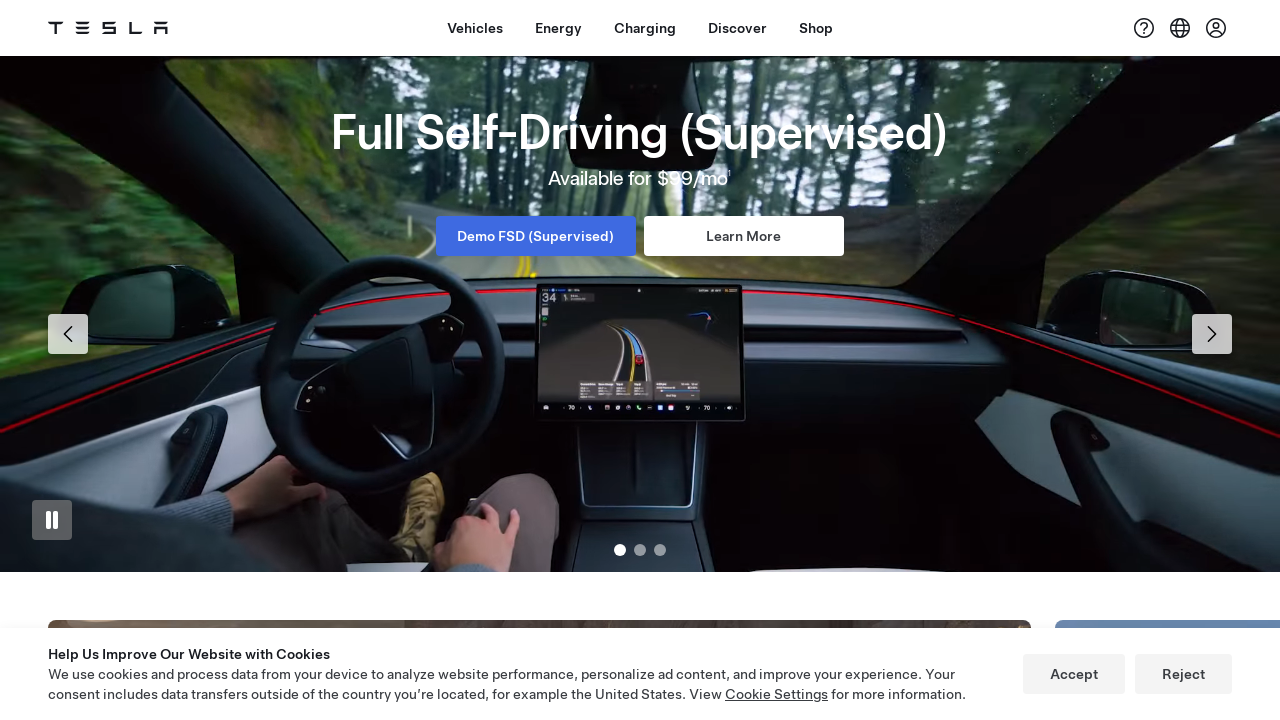

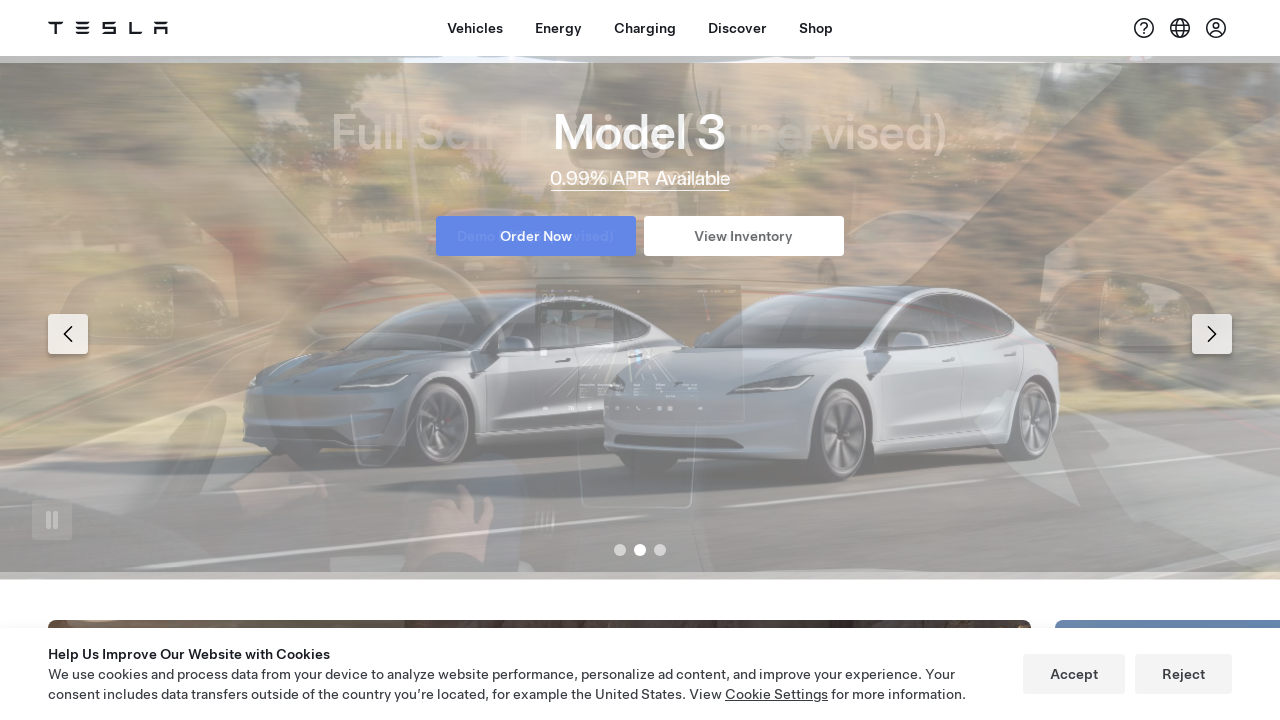